Tests the Contact Us functionality by navigating to the contact page, filling out the form with name, email, subject, and message, submitting it, and verifying the success message is displayed.

Starting URL: http://automationexercise.com

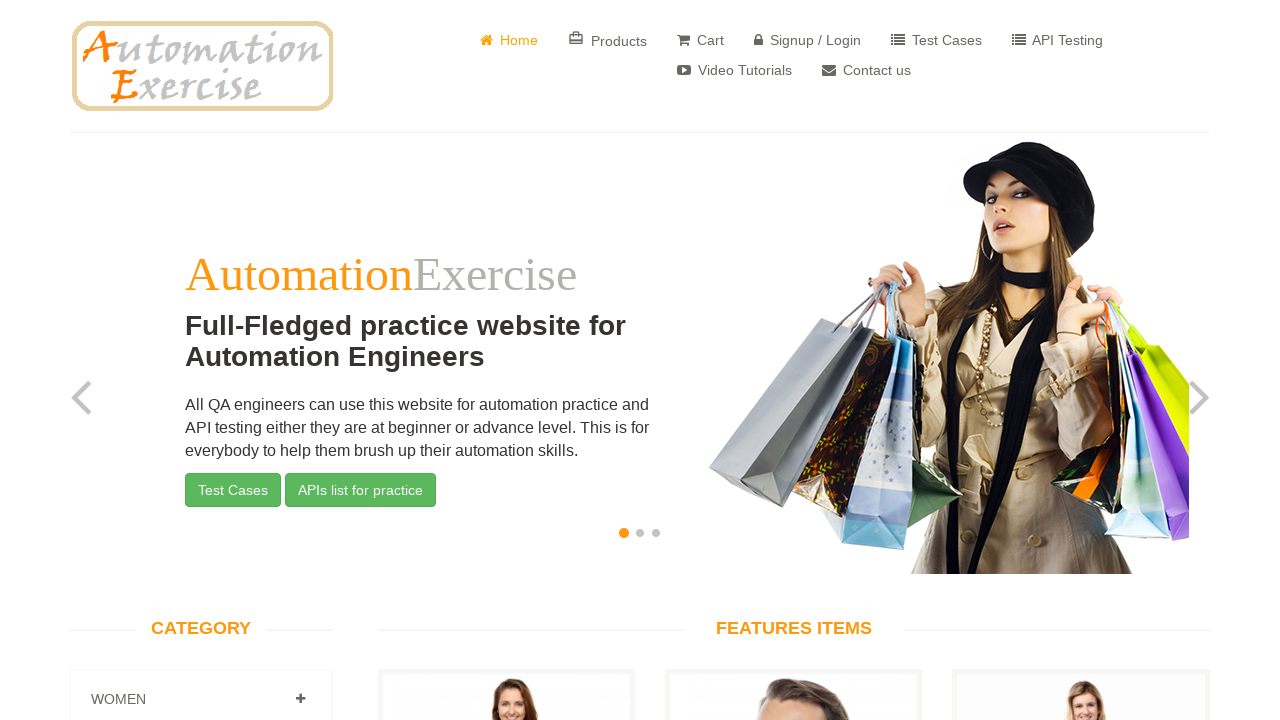

Home page navigation bar loaded
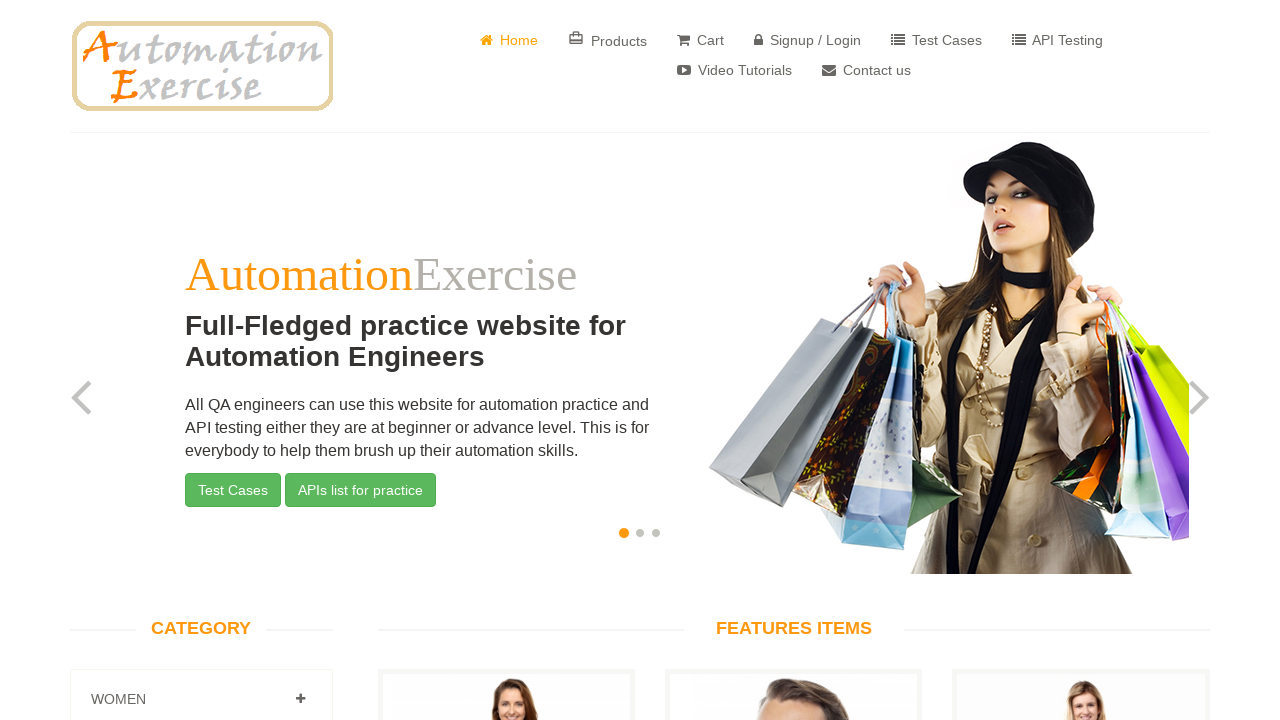

Clicked Contact Us button at (829, 70) on i.fa-envelope
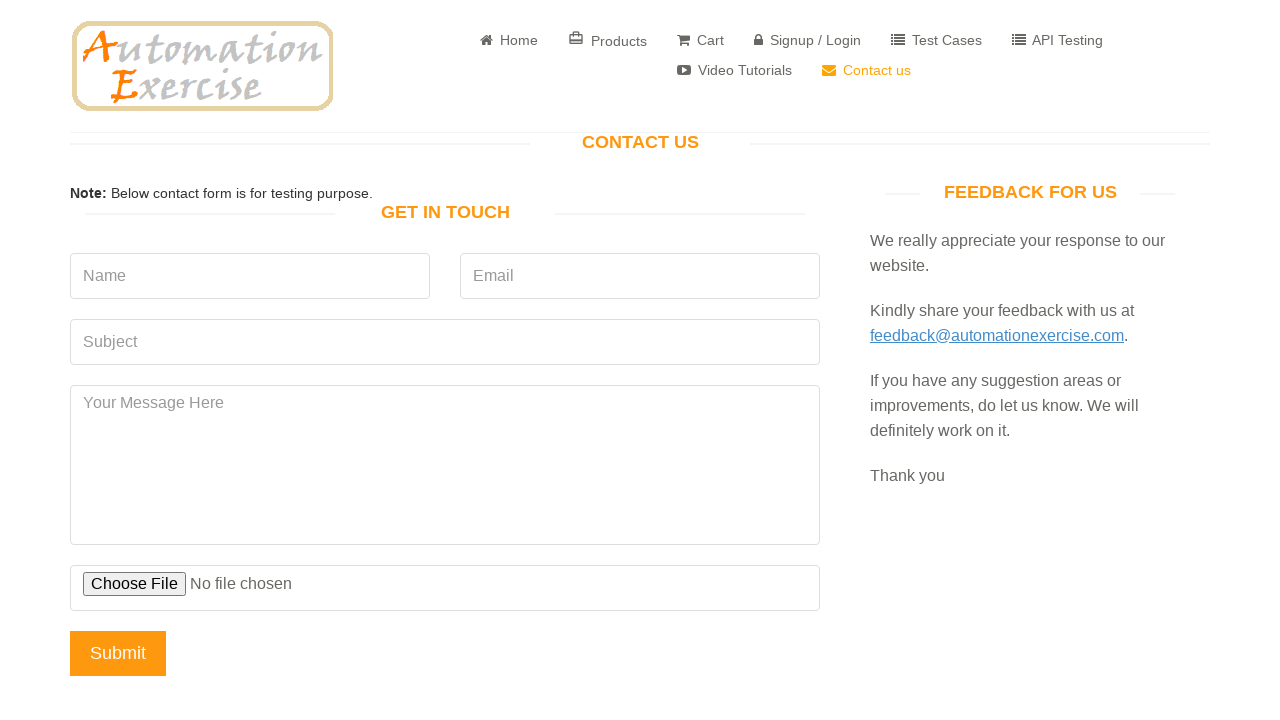

Contact form page loaded with 'Get In Touch' heading
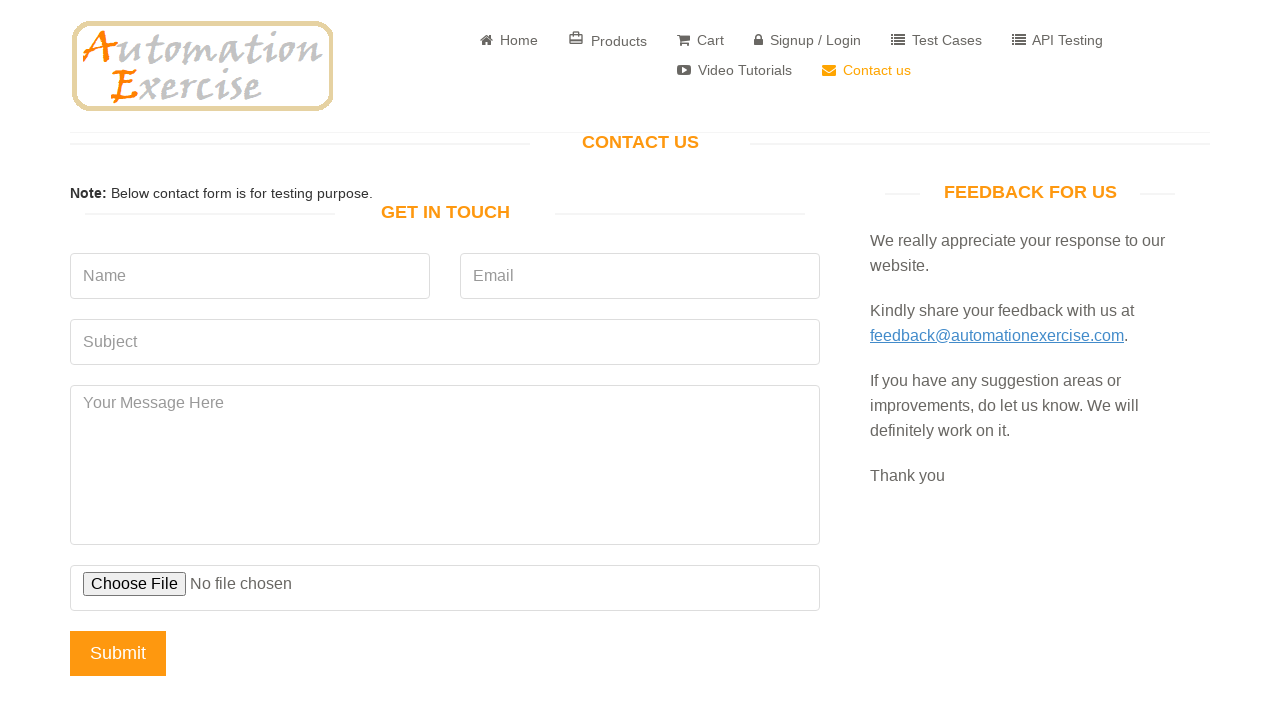

Filled name field with 'Nevfel' on input[data-qa='name']
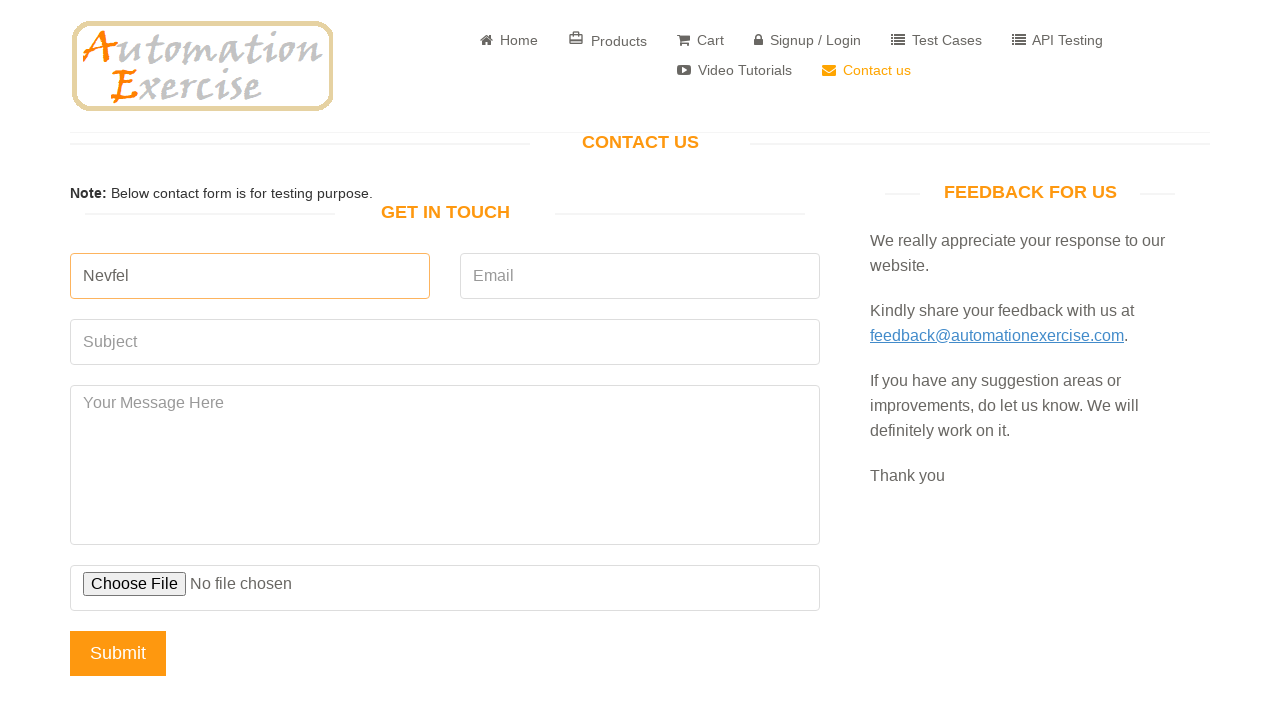

Filled email field with 'testuser2024@gmail.com' on input[data-qa='email']
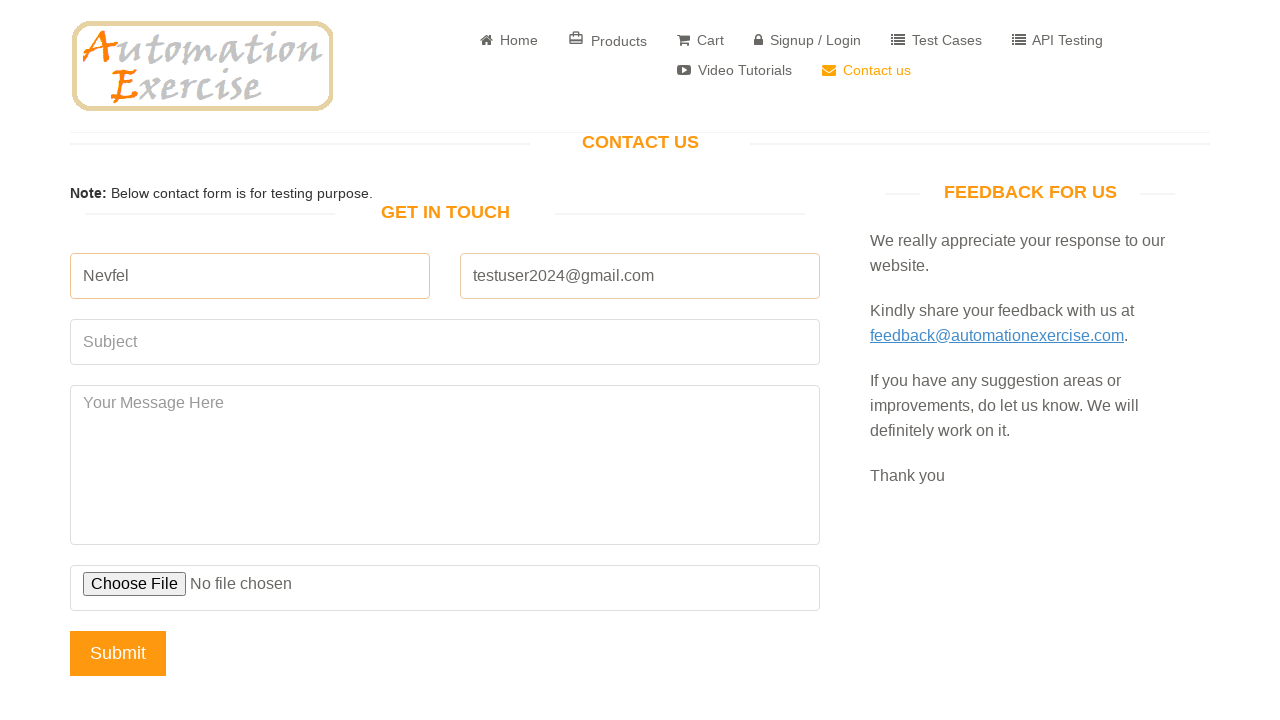

Filled subject field with 'Problem yok!' on input[data-qa='subject']
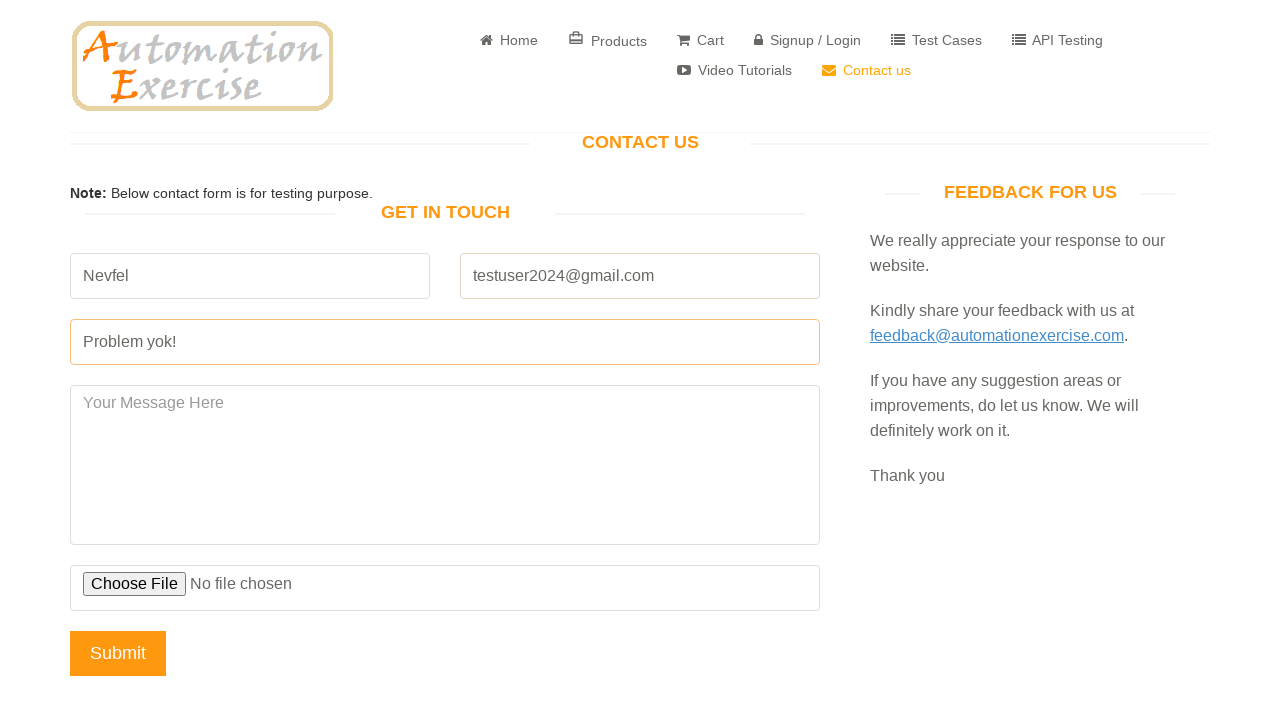

Filled message field with 'Her şey kontrol altında:)' on textarea[data-qa='message']
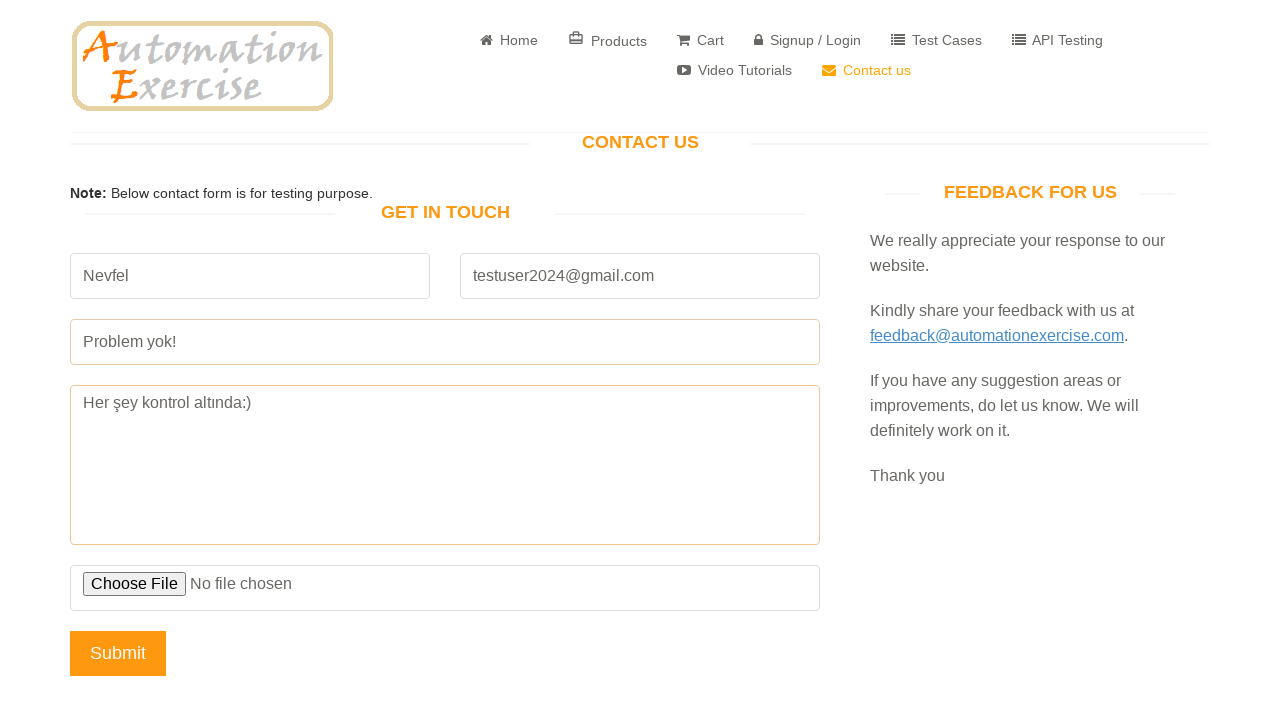

Clicked Submit button at (118, 653) on input[data-qa='submit-button']
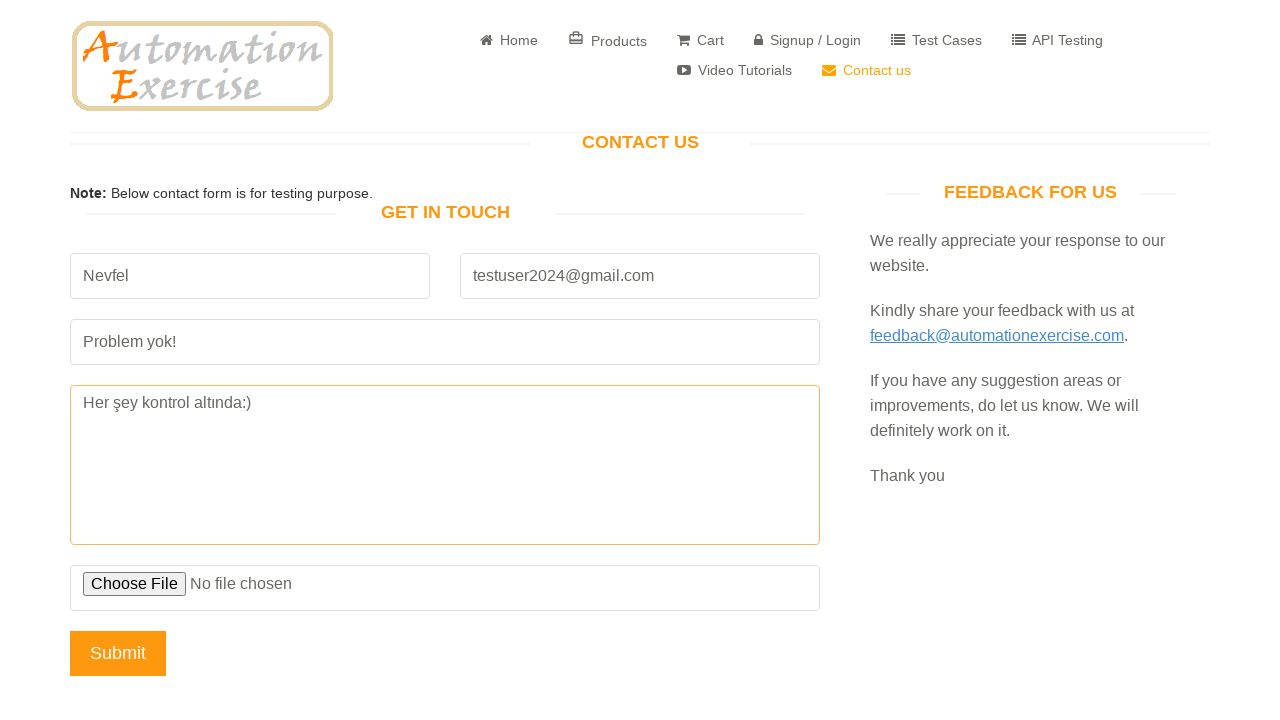

Handled alert dialog and clicked Submit button again at (118, 653) on input[data-qa='submit-button']
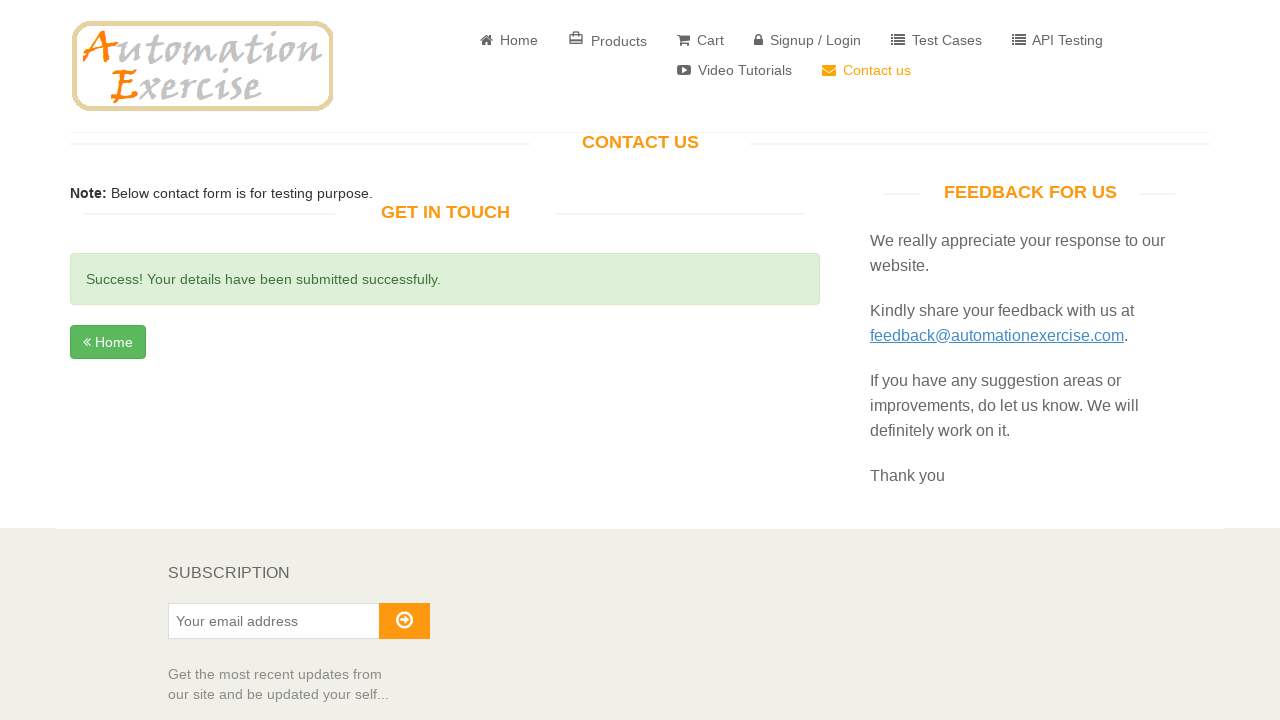

Success message displayed
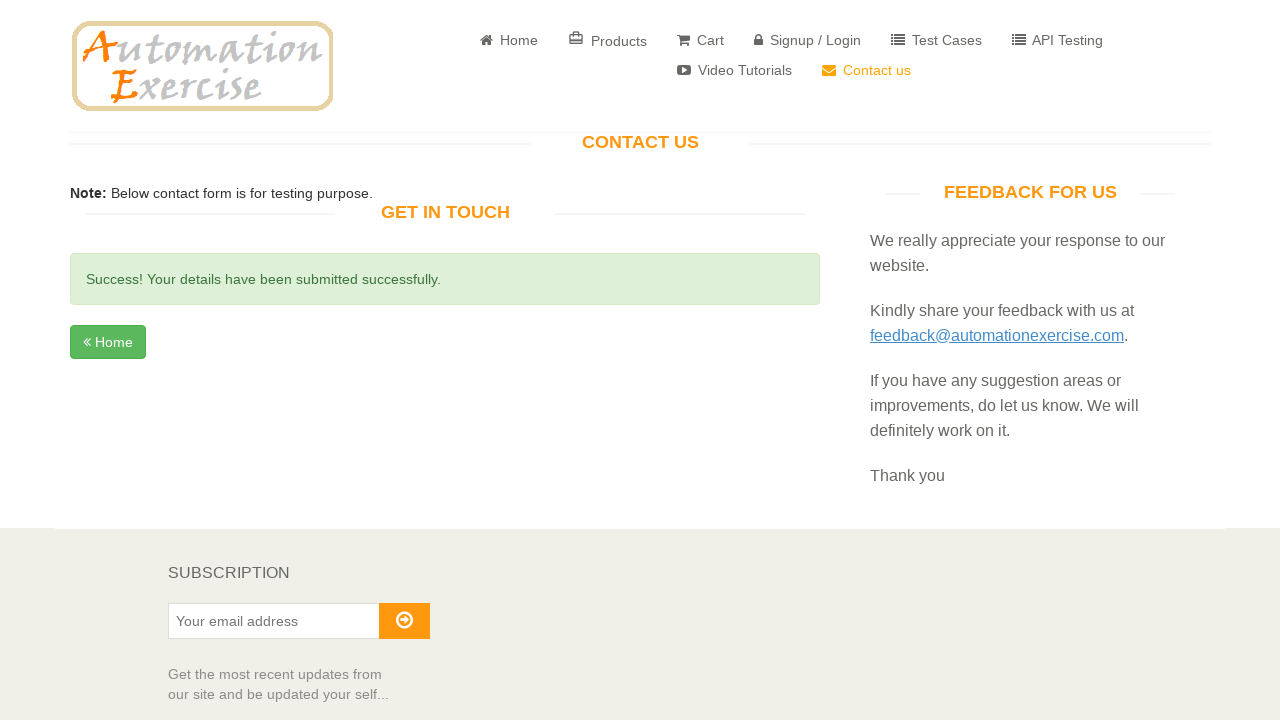

Home button is visible
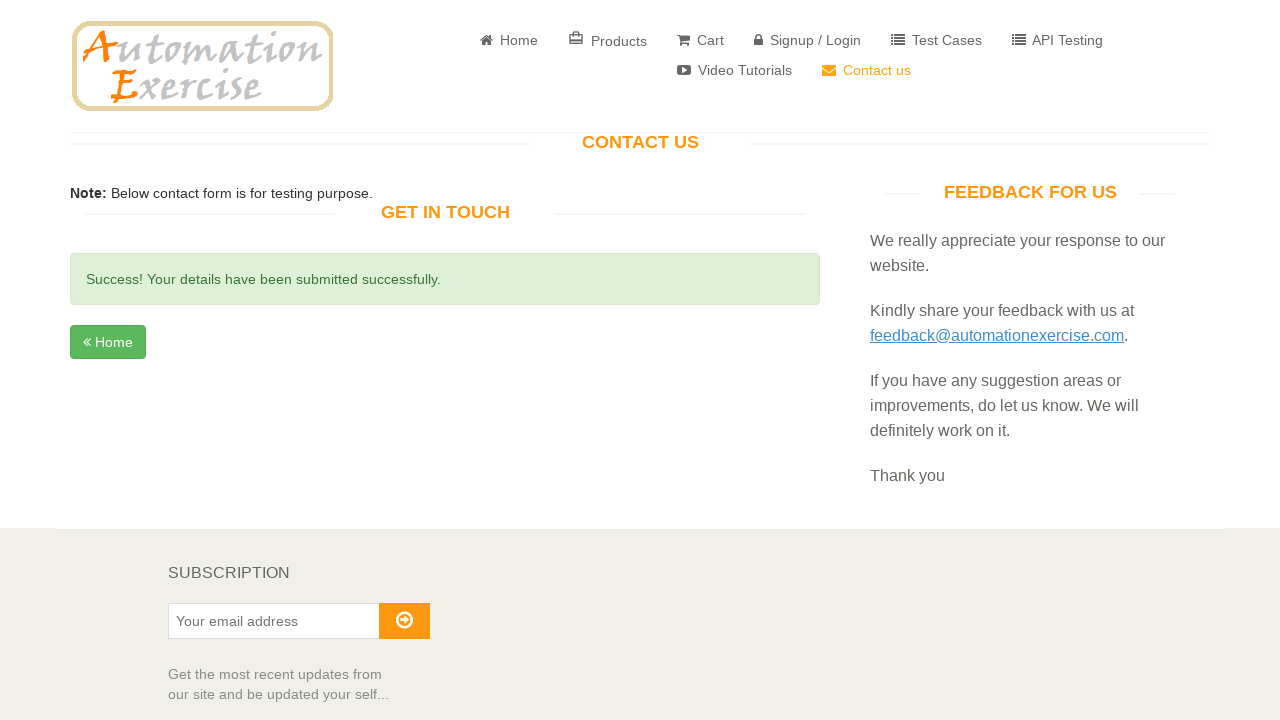

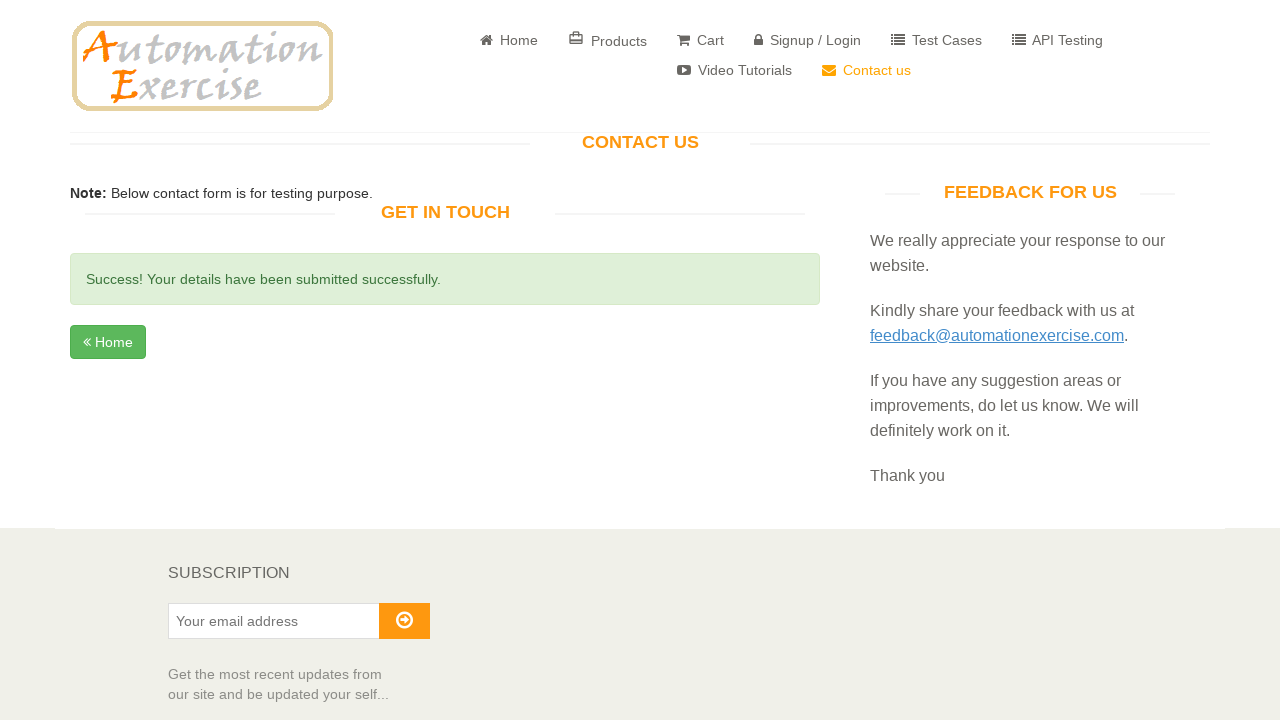